Tests file download functionality by navigating to a download page and clicking the first download link to trigger a file download.

Starting URL: https://the-internet.herokuapp.com/download

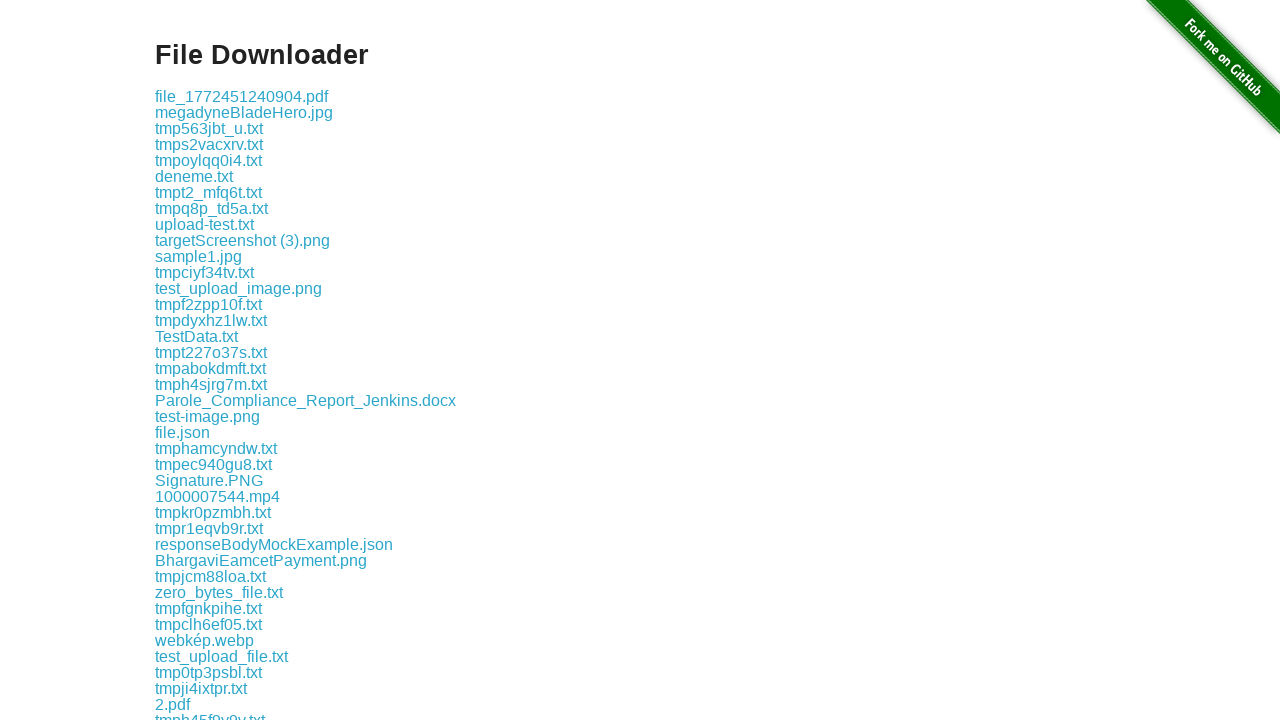

Clicked the first download link at (242, 96) on .example a
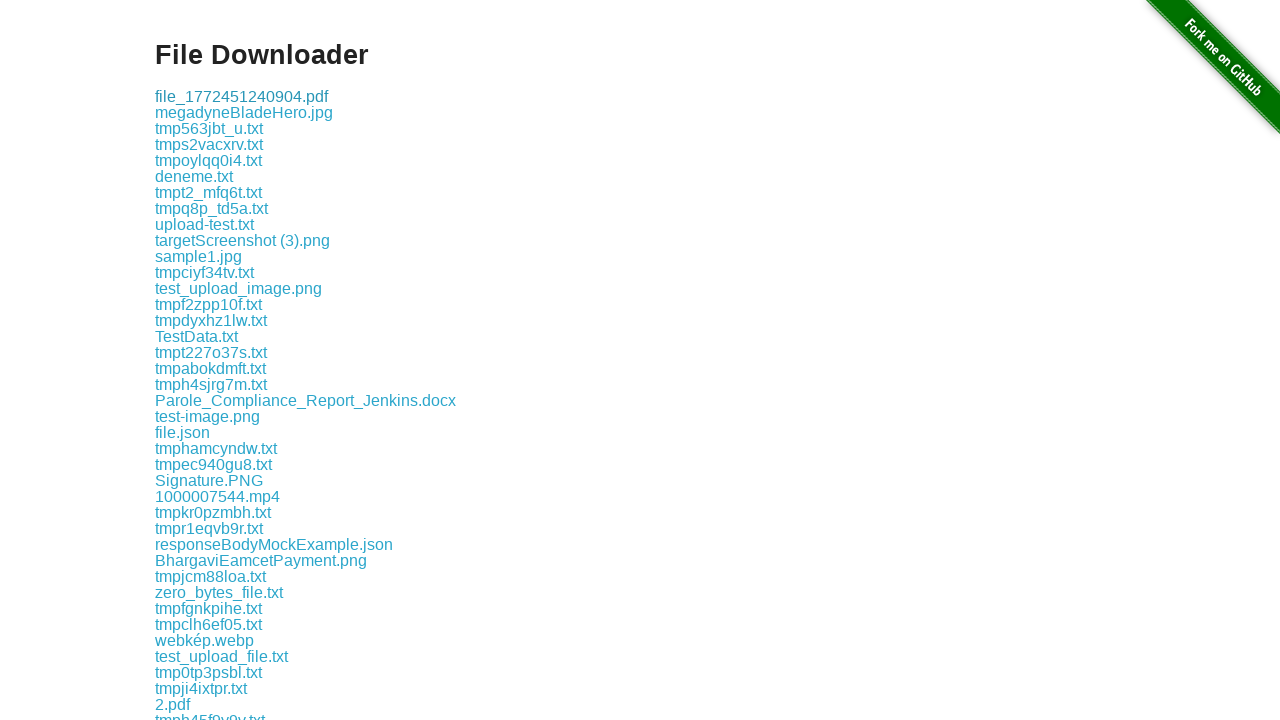

Waited 2 seconds for file download to complete
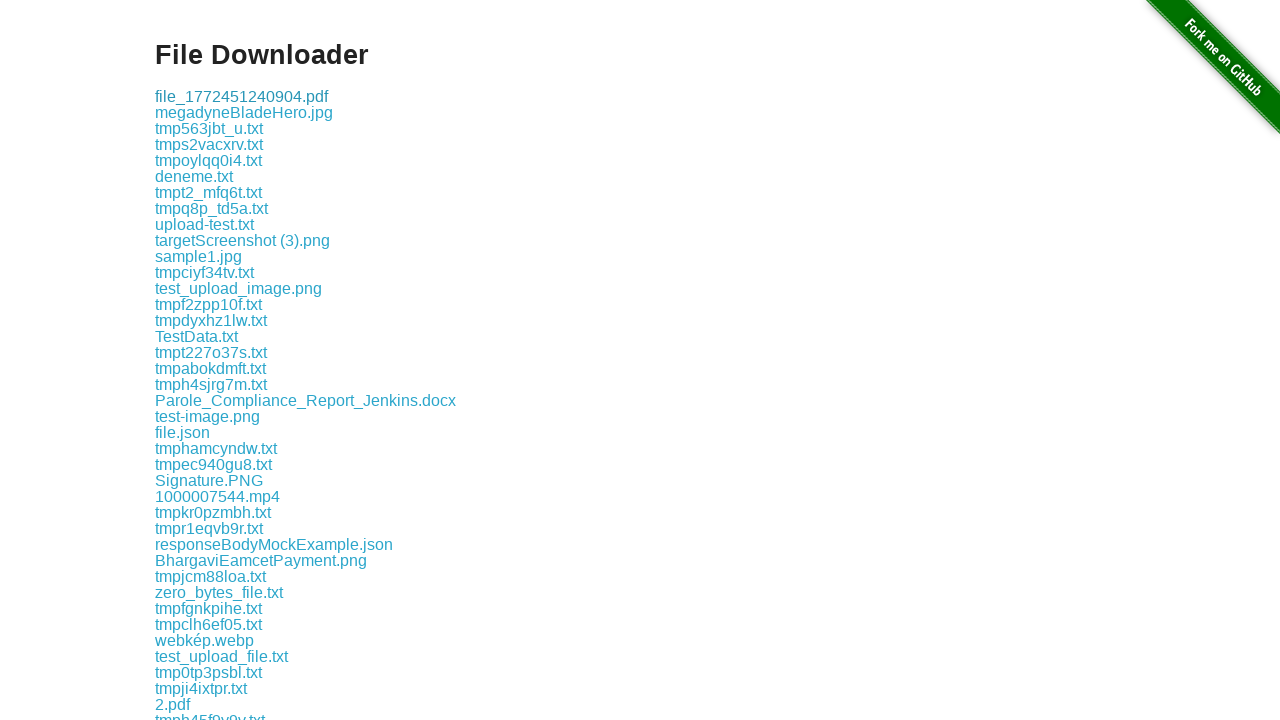

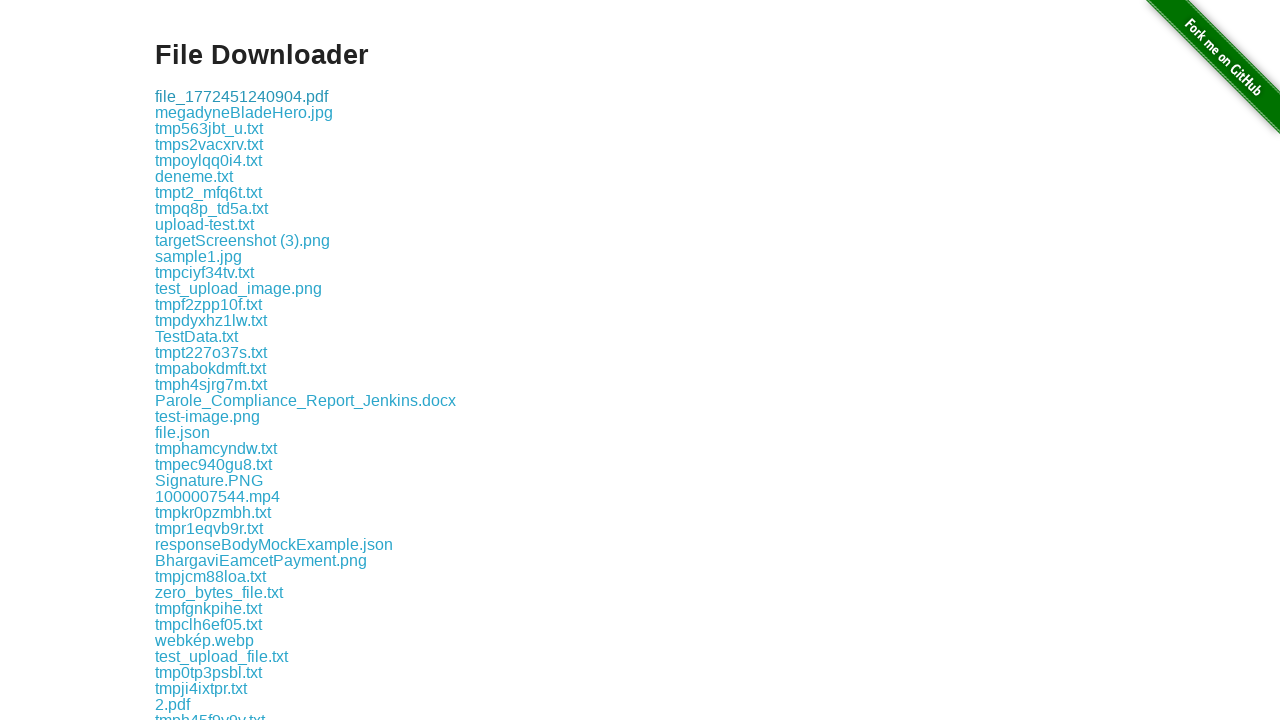